Tests keyboard interactions on a text comparison tool by selecting all text in the first editor pane, copying it, then pasting it into the second editor pane using keyboard shortcuts

Starting URL: https://extendsclass.com/text-compare.html

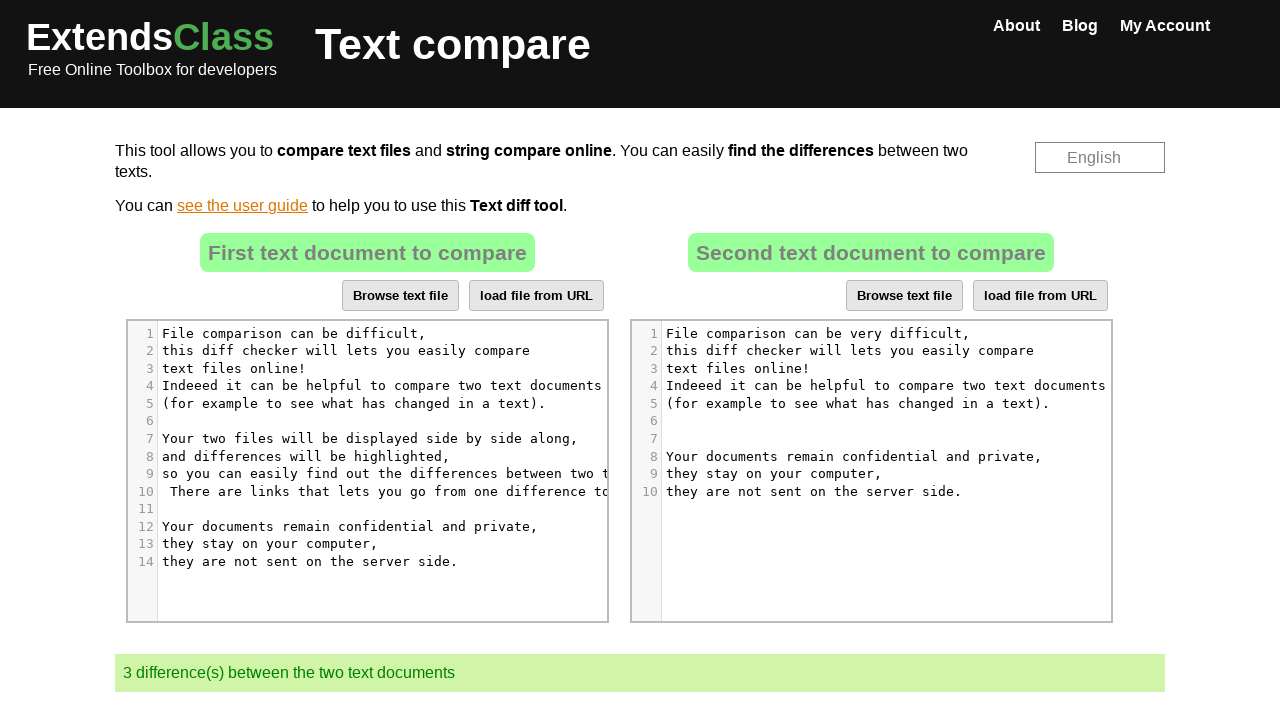

Waited for diff counter element to be visible
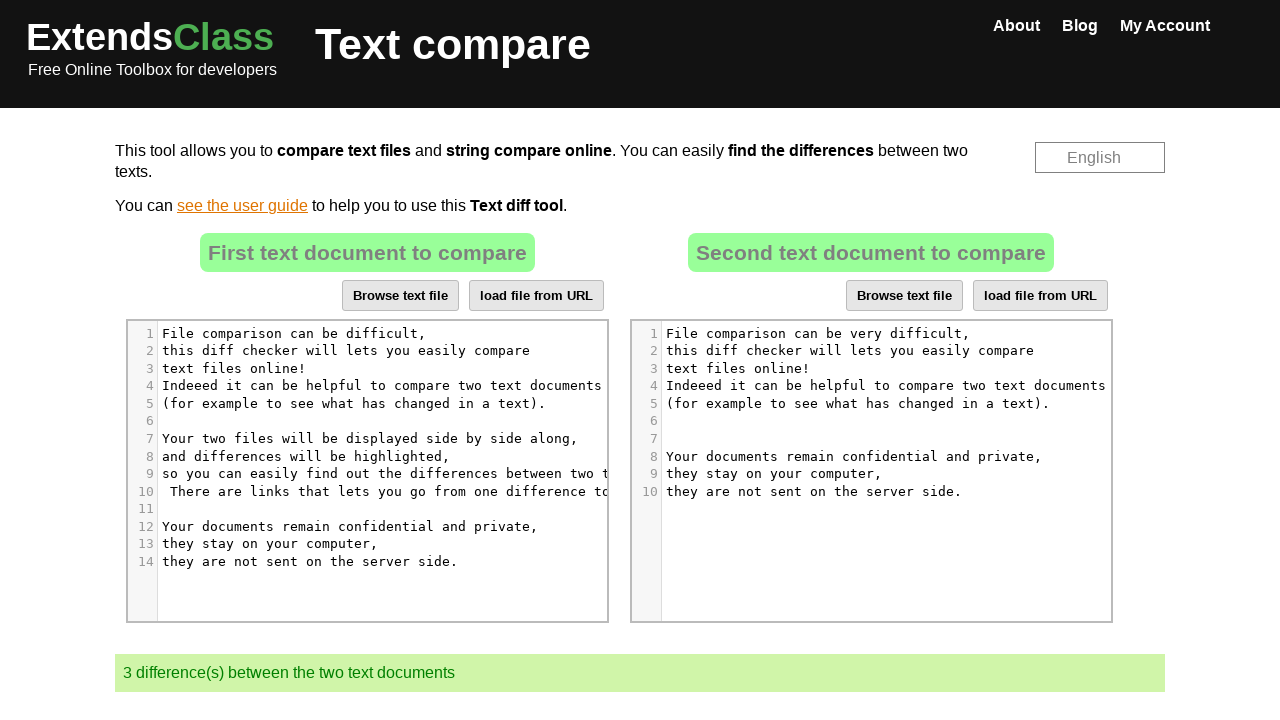

Clicked on the first editor pane at (391, 448) on (//div[contains(@class, 'CodeMirror-lines')])[1]
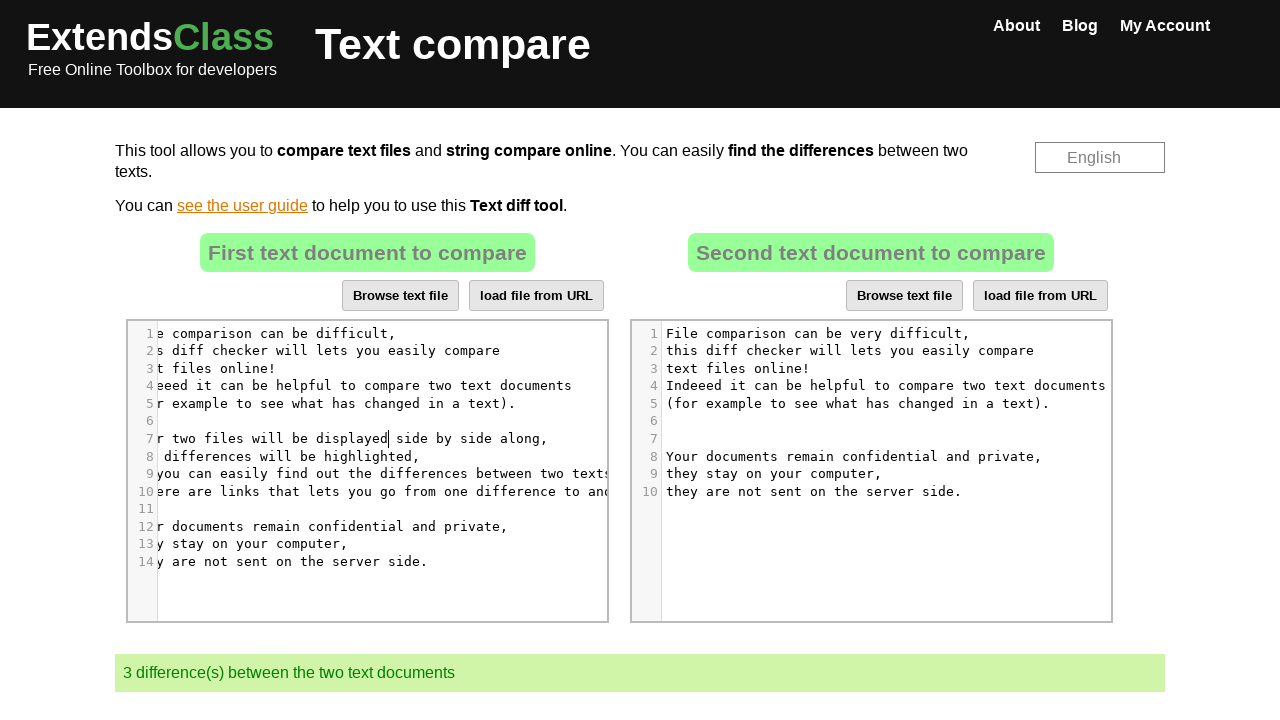

Selected all text in first editor using Ctrl+A
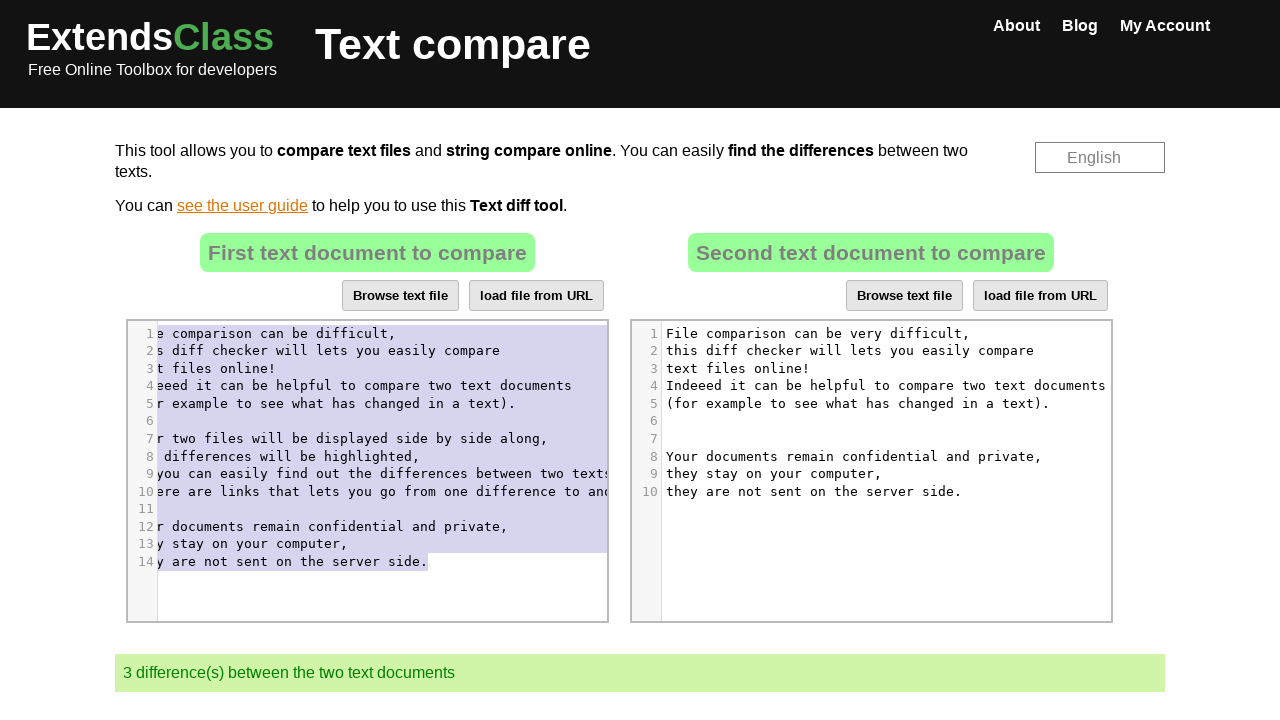

Copied selected text using Ctrl+C
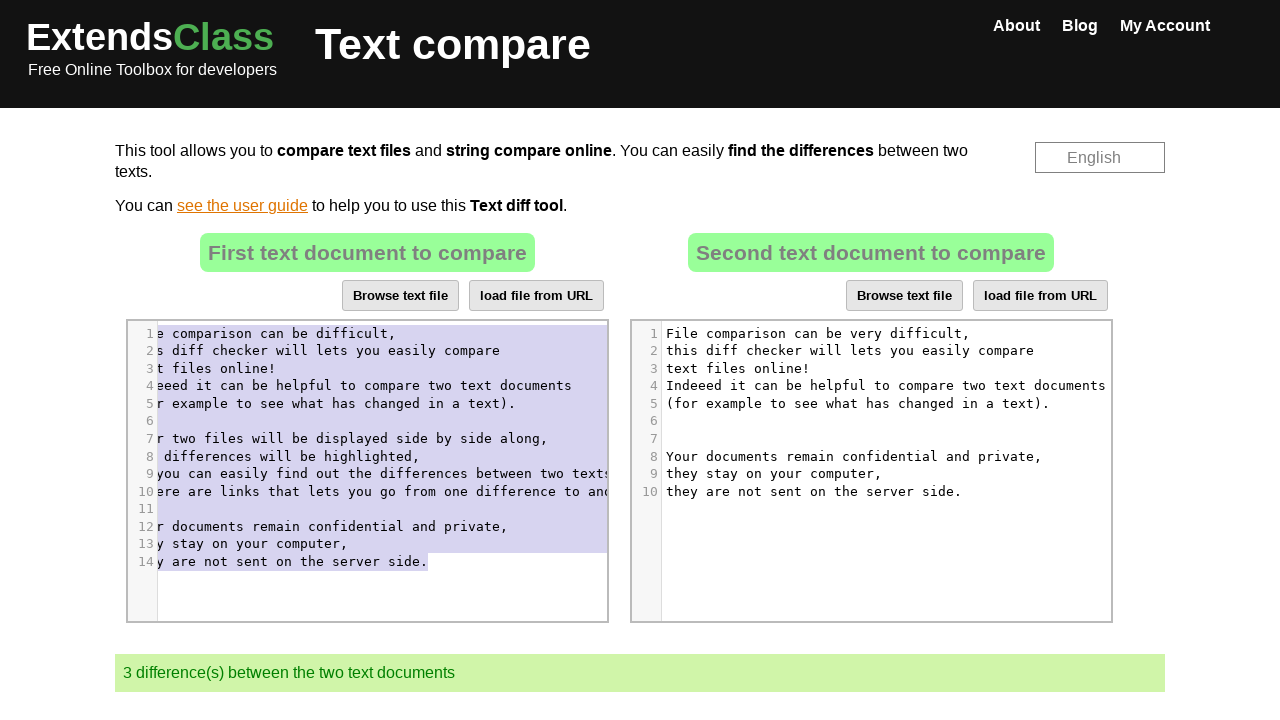

Clicked on the second editor pane at (883, 412) on (//div[contains(@class, 'CodeMirror-lines')])[2]
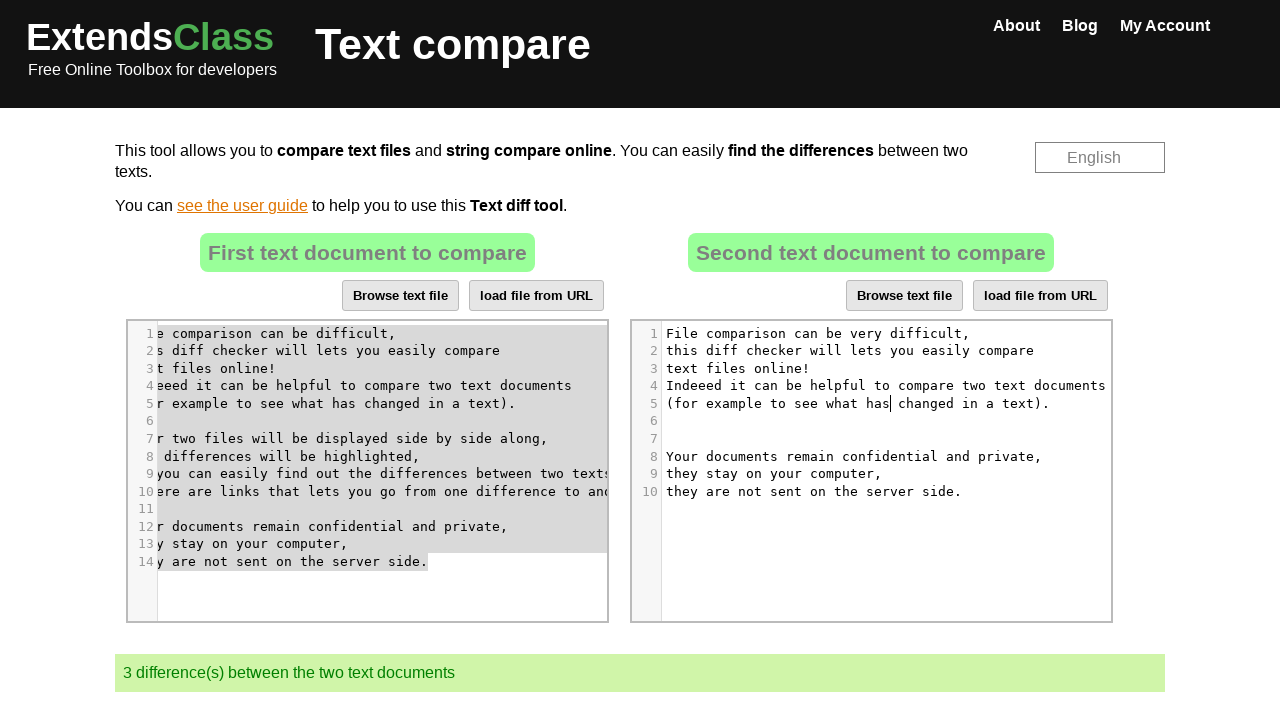

Selected all text in second editor using Ctrl+A
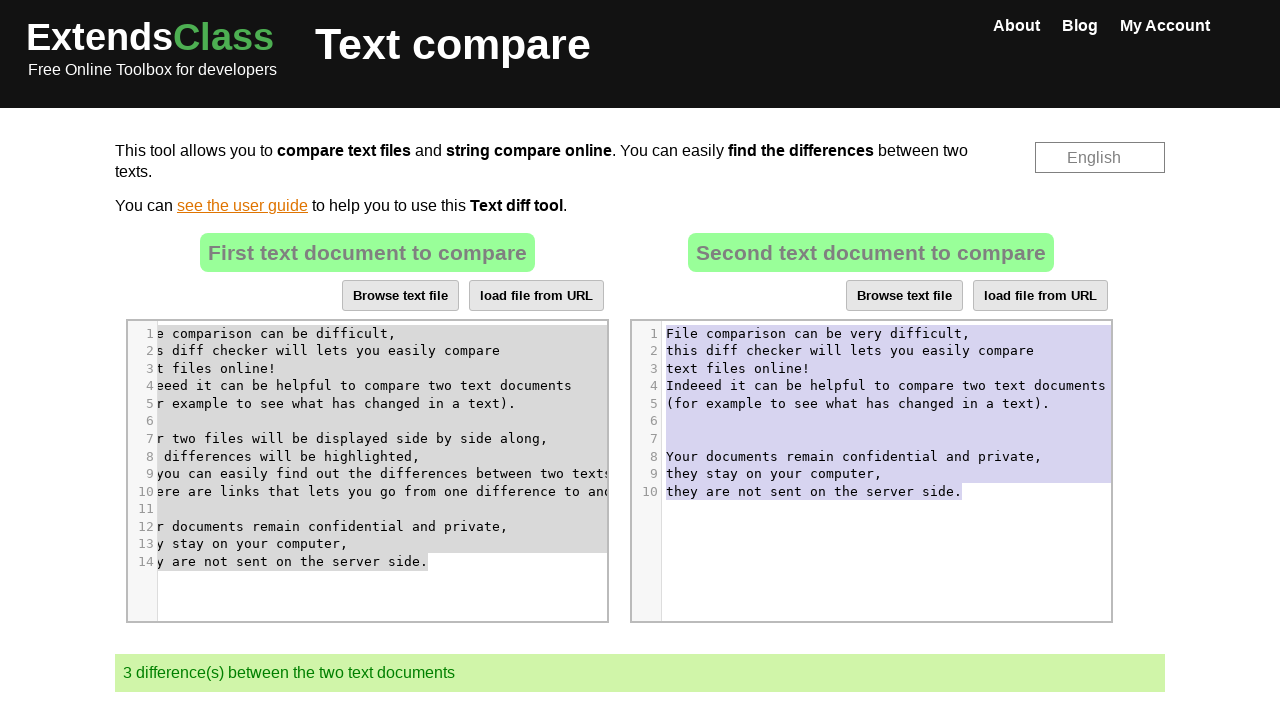

Pasted copied text into second editor using Ctrl+V
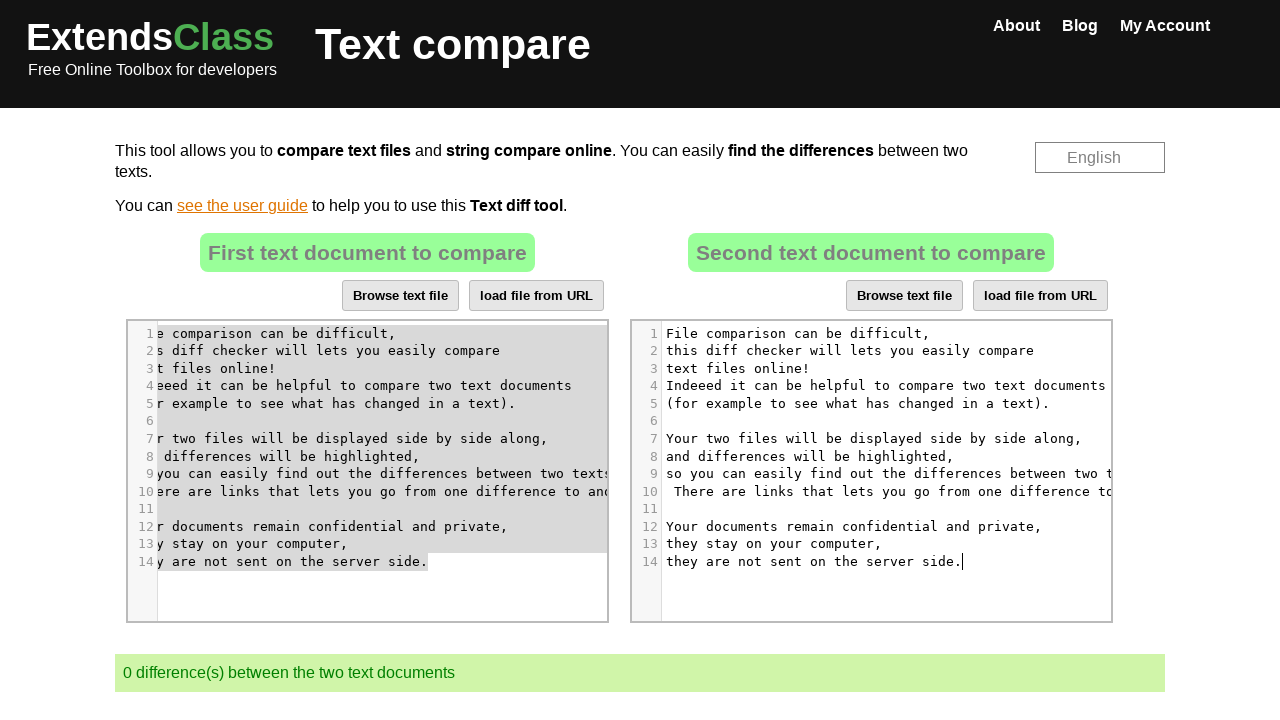

Waited for comparison to update
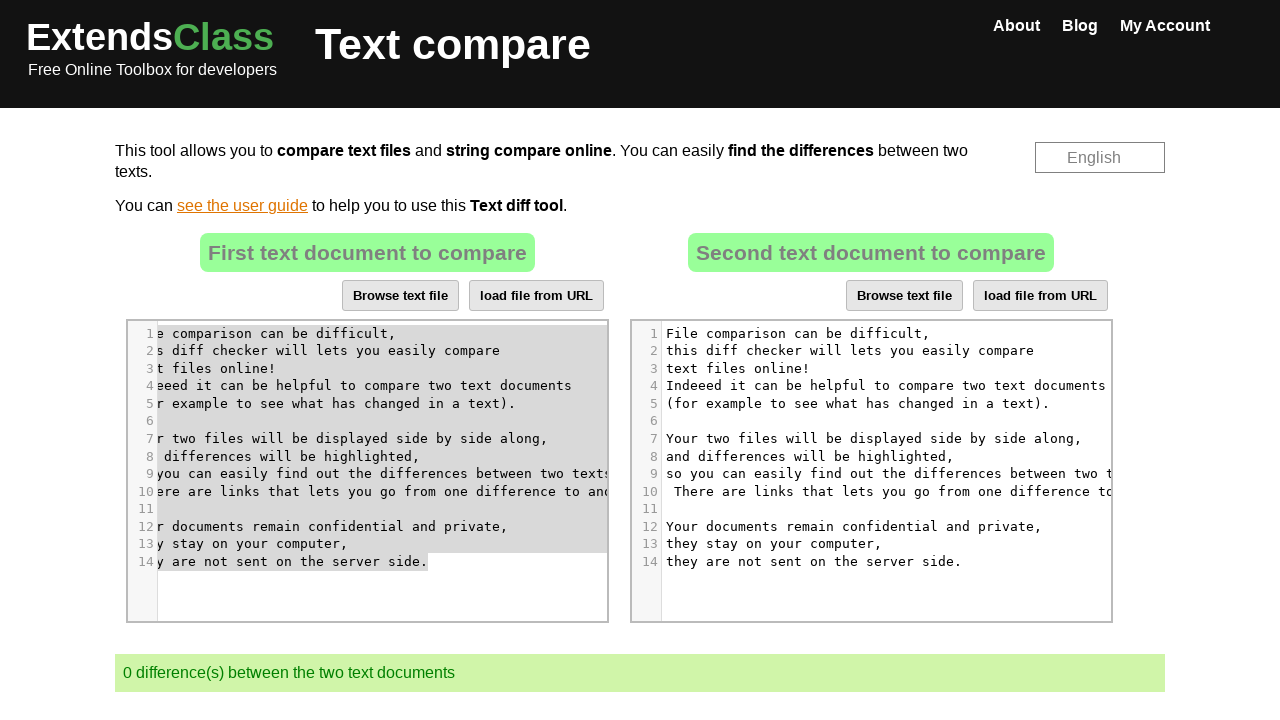

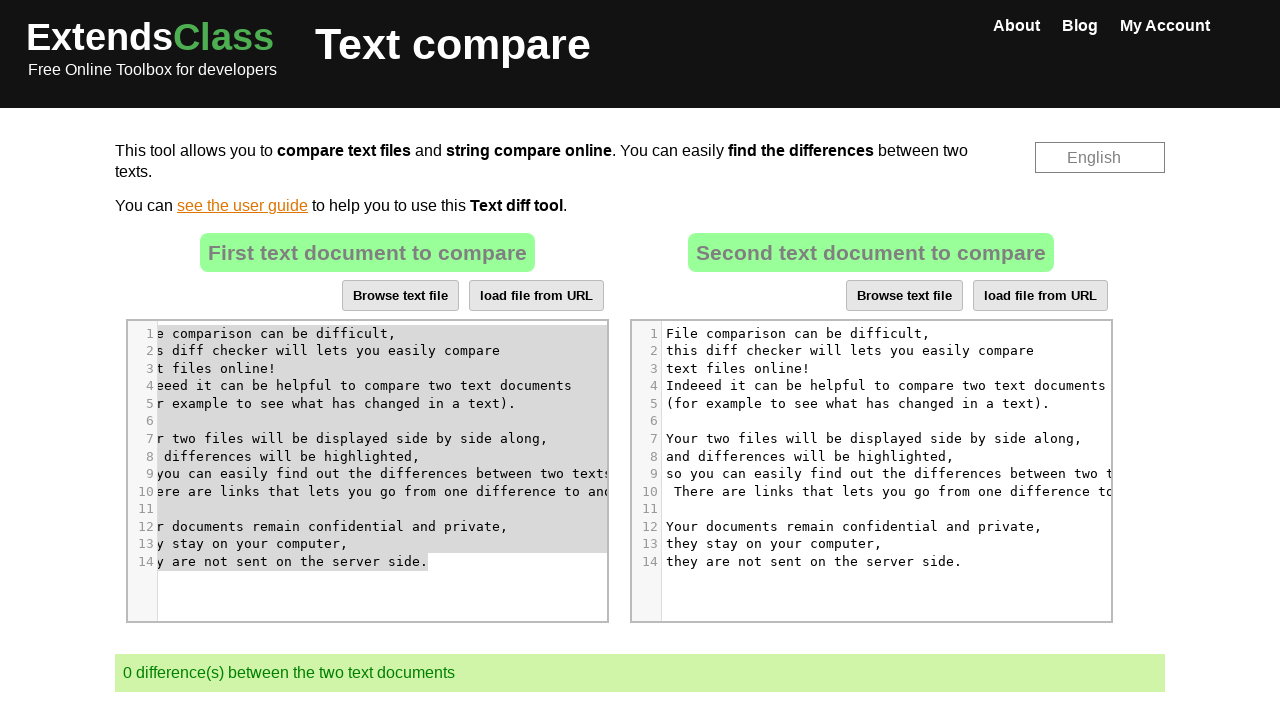